Tests desktop responsiveness by setting viewport to 1920x1080 and verifying page elements load.

Starting URL: https://foco.mx

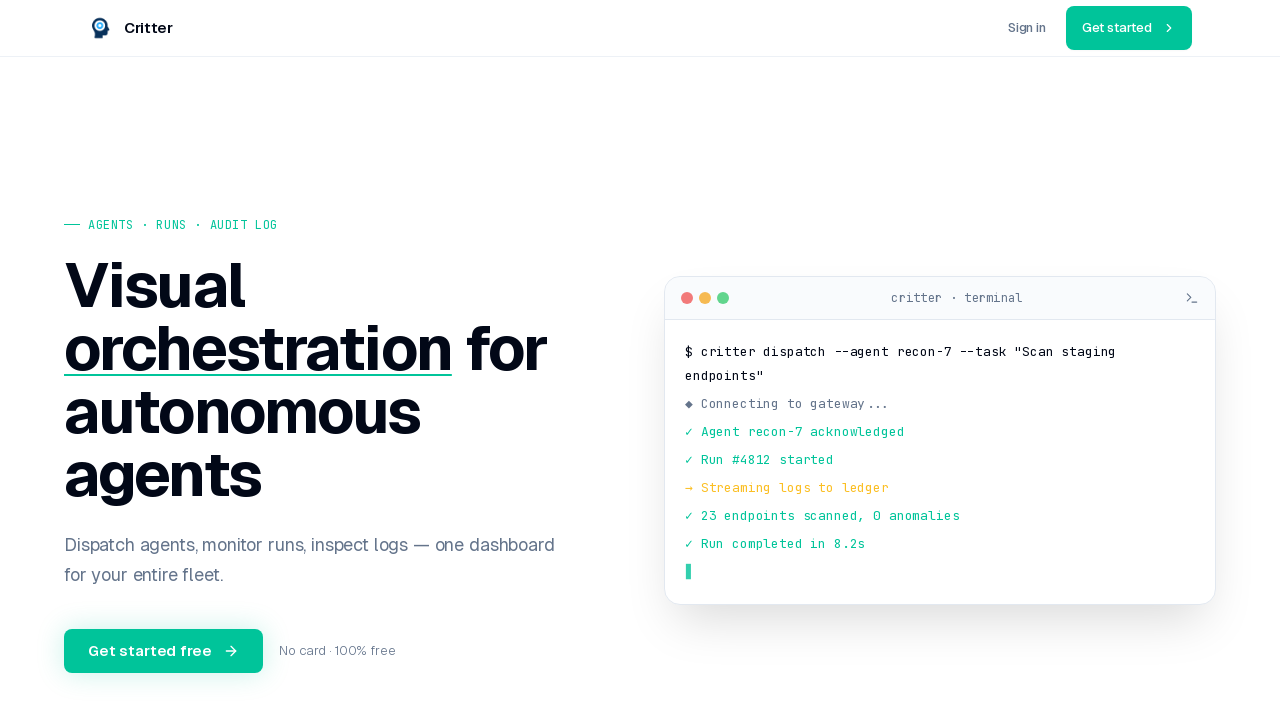

Set viewport to 1920x1080 for desktop testing
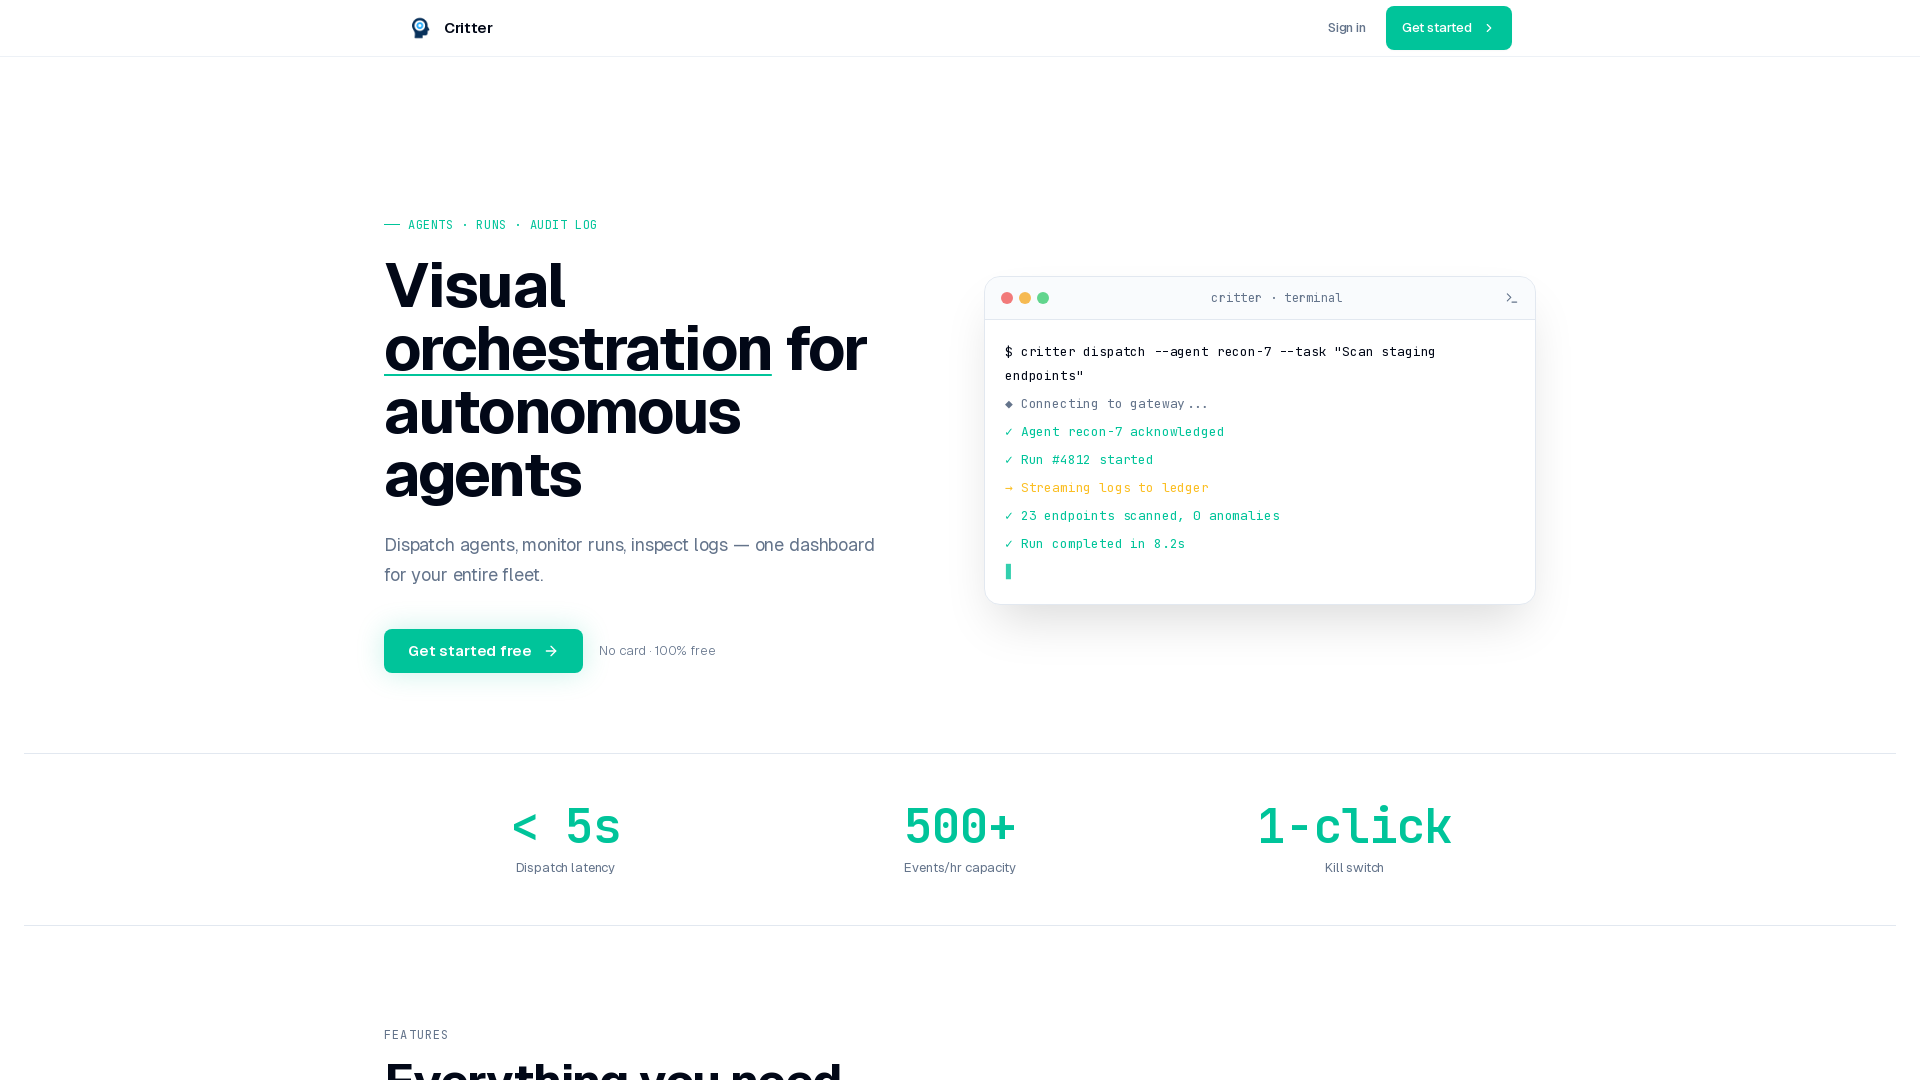

Reloaded page with new desktop viewport
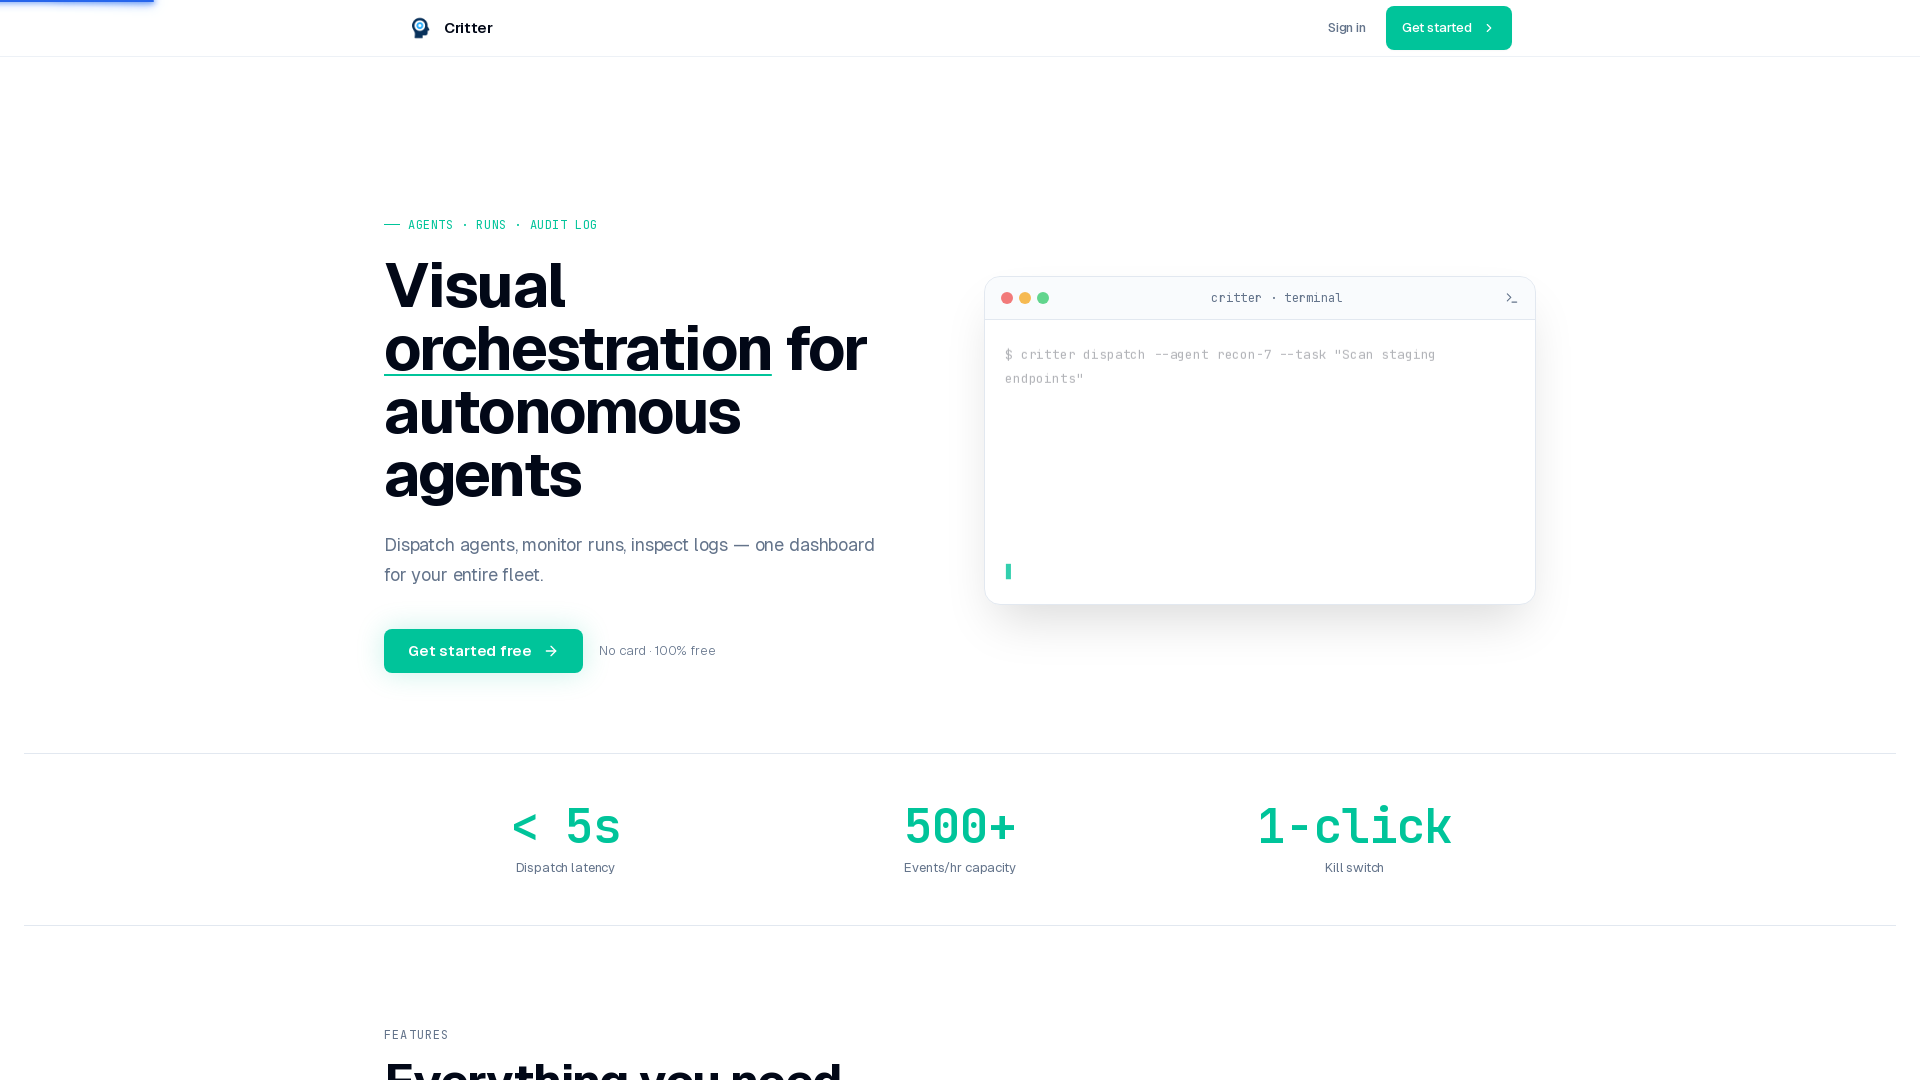

Verified h1 heading is visible on page
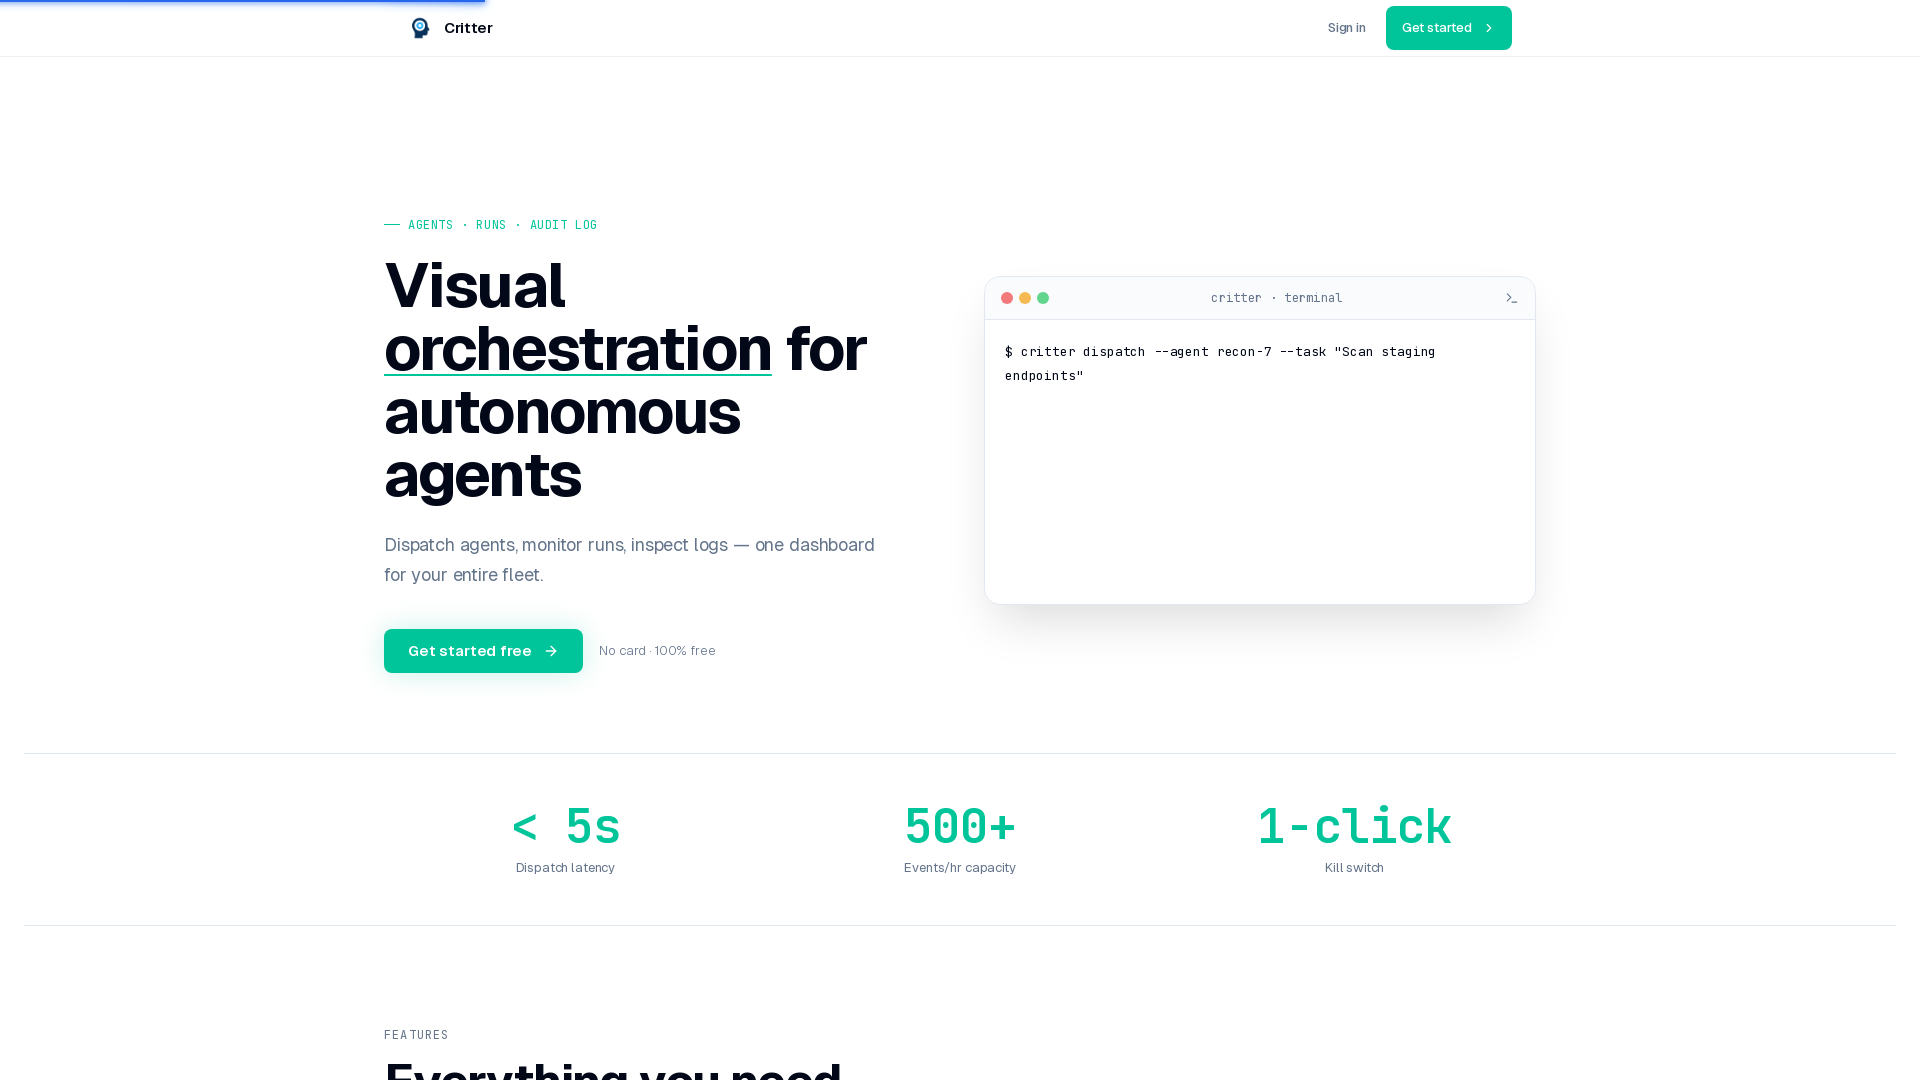

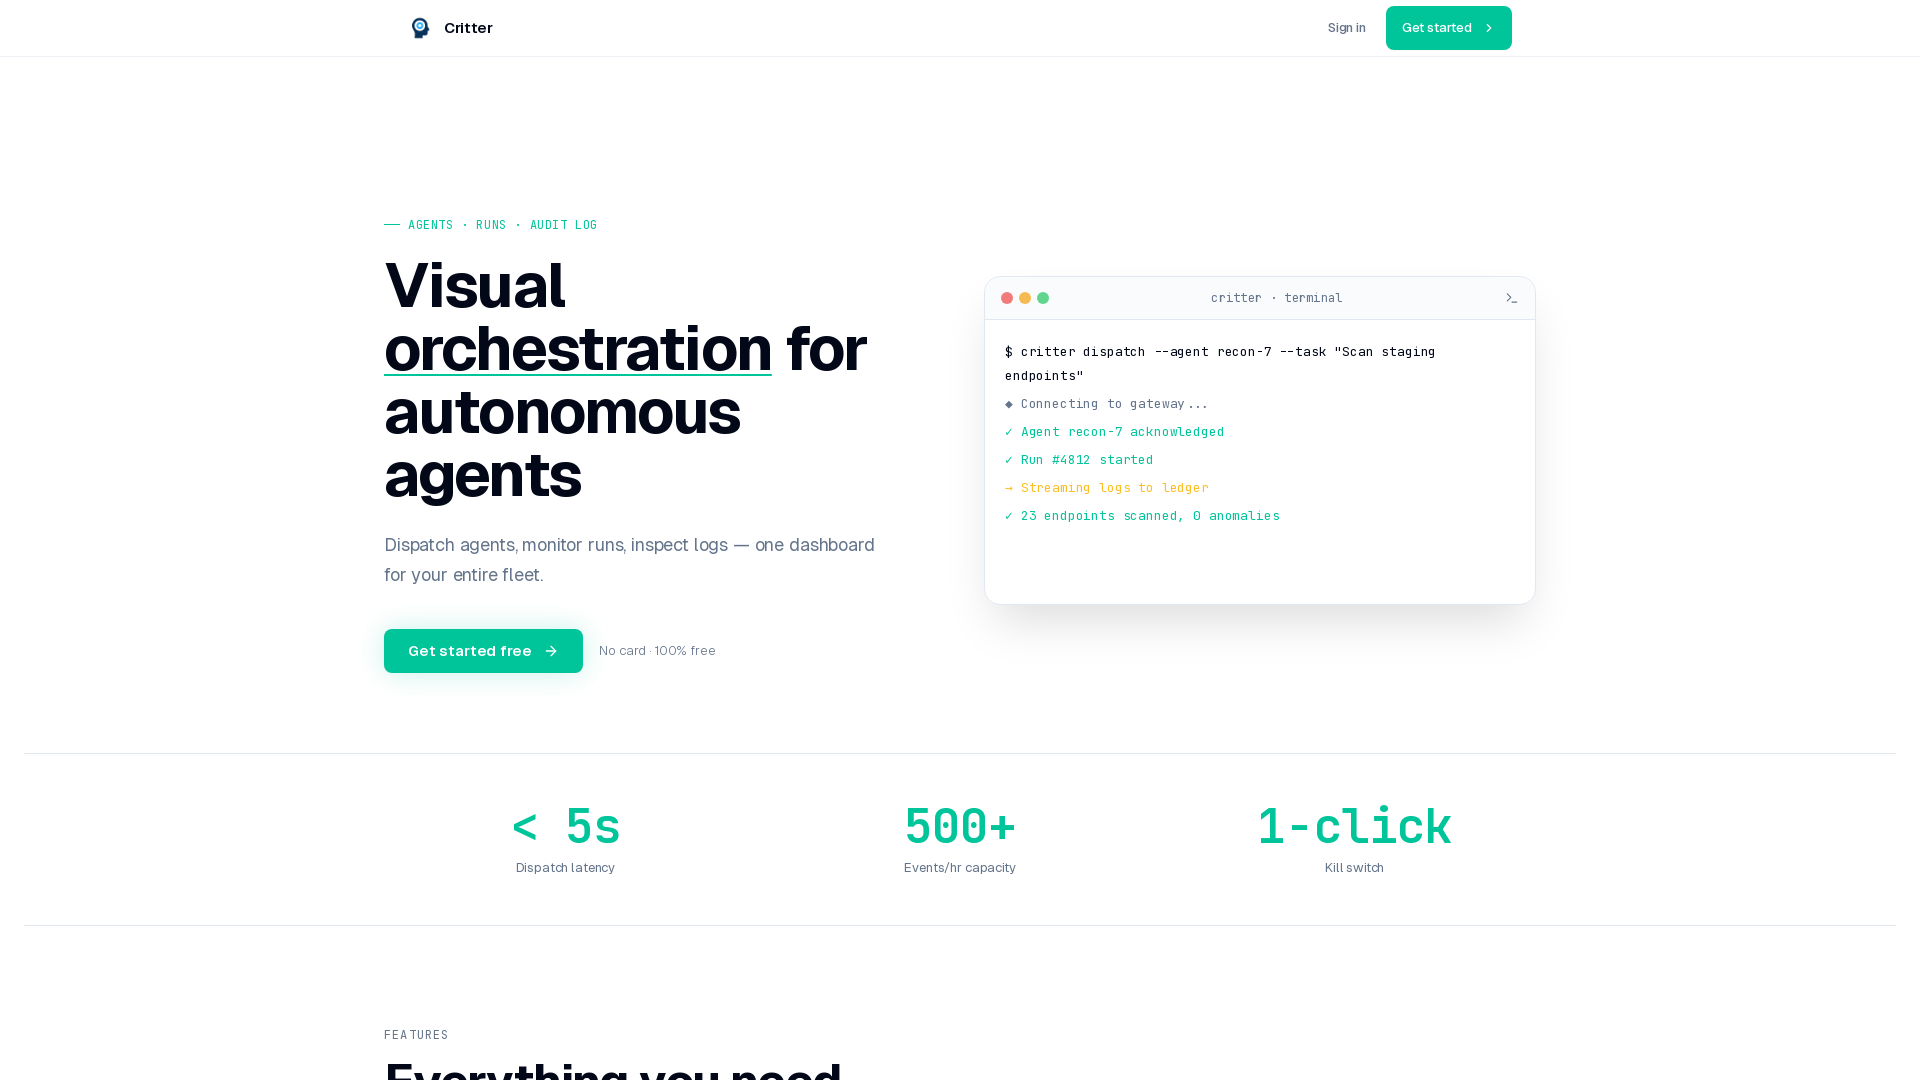